Tests confirmation dialog handling by clicking a confirm button, accepting the dialog, and verifying the result text

Starting URL: https://testautomationpractice.blogspot.com/

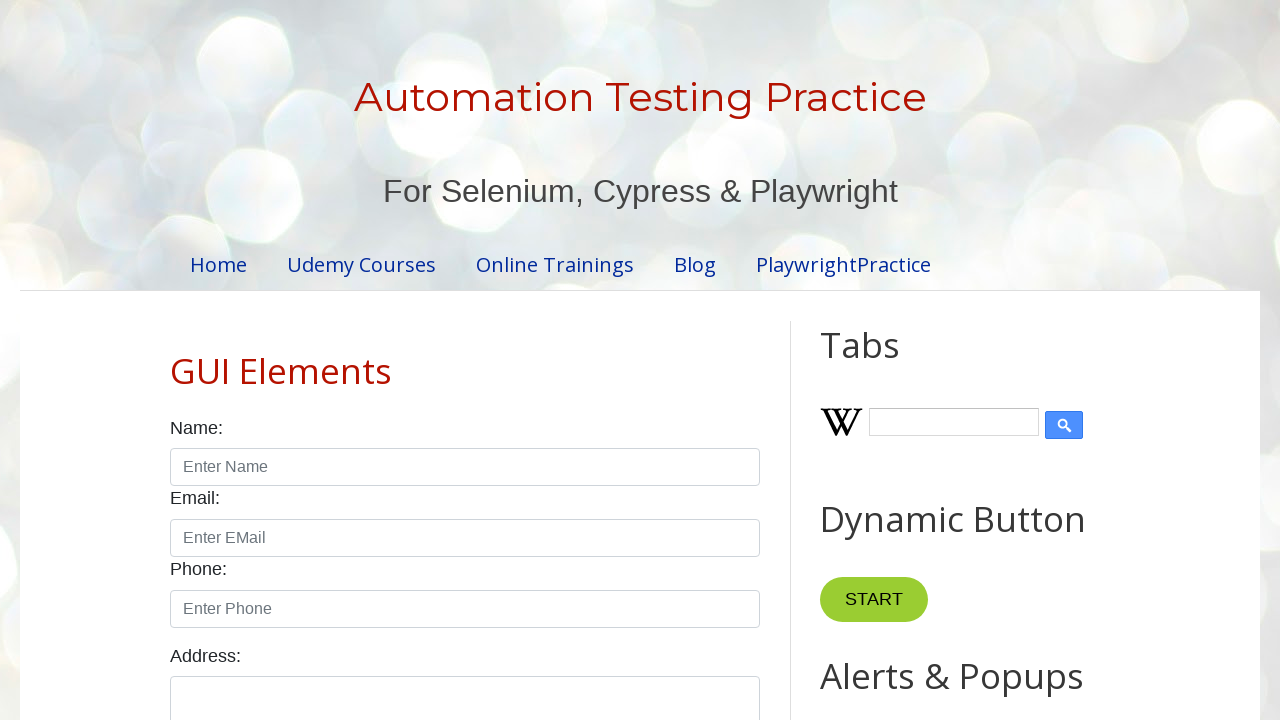

Set up dialog handler to accept confirmation dialogs
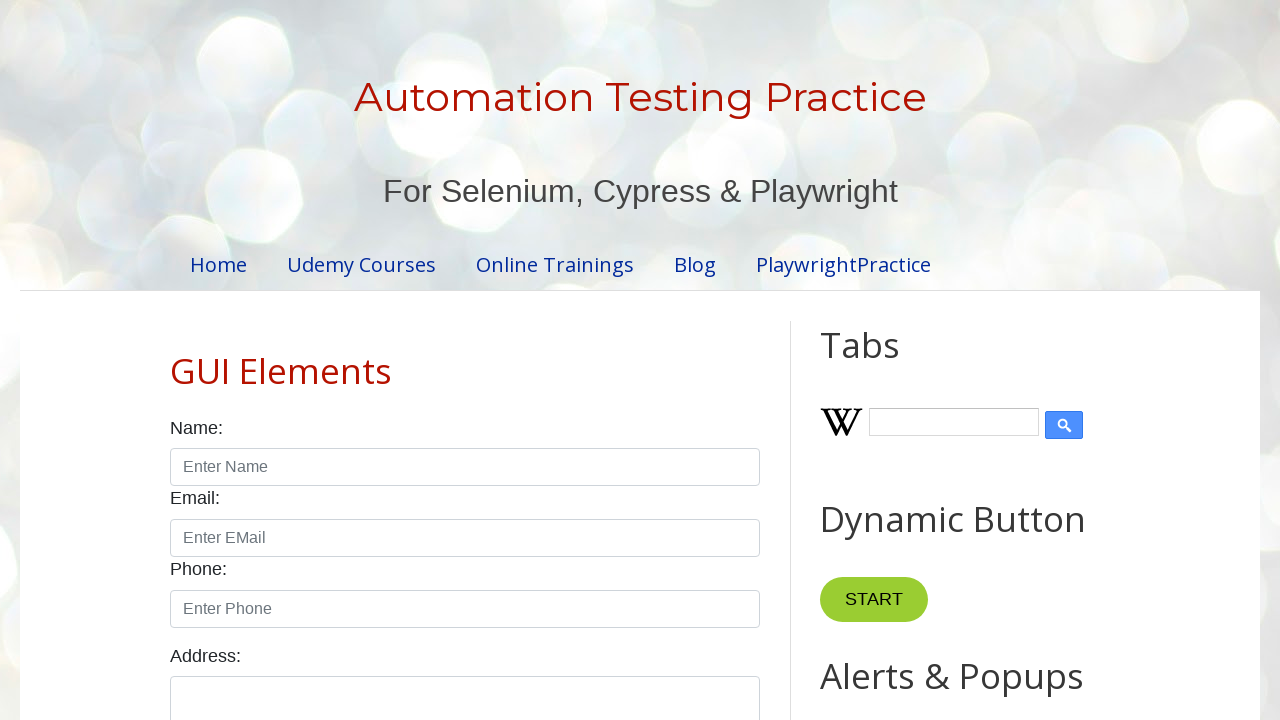

Clicked confirm button to trigger confirmation dialog at (912, 360) on #confirmBtn
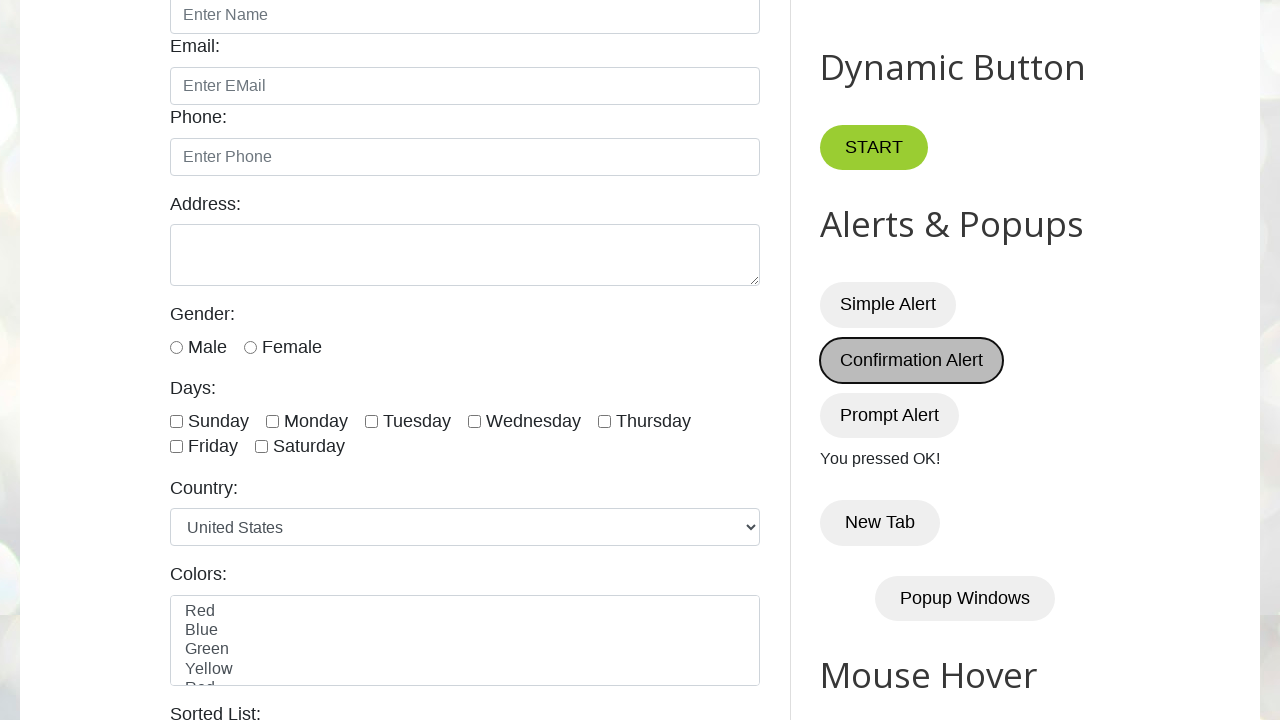

Result text element loaded after dialog acceptance
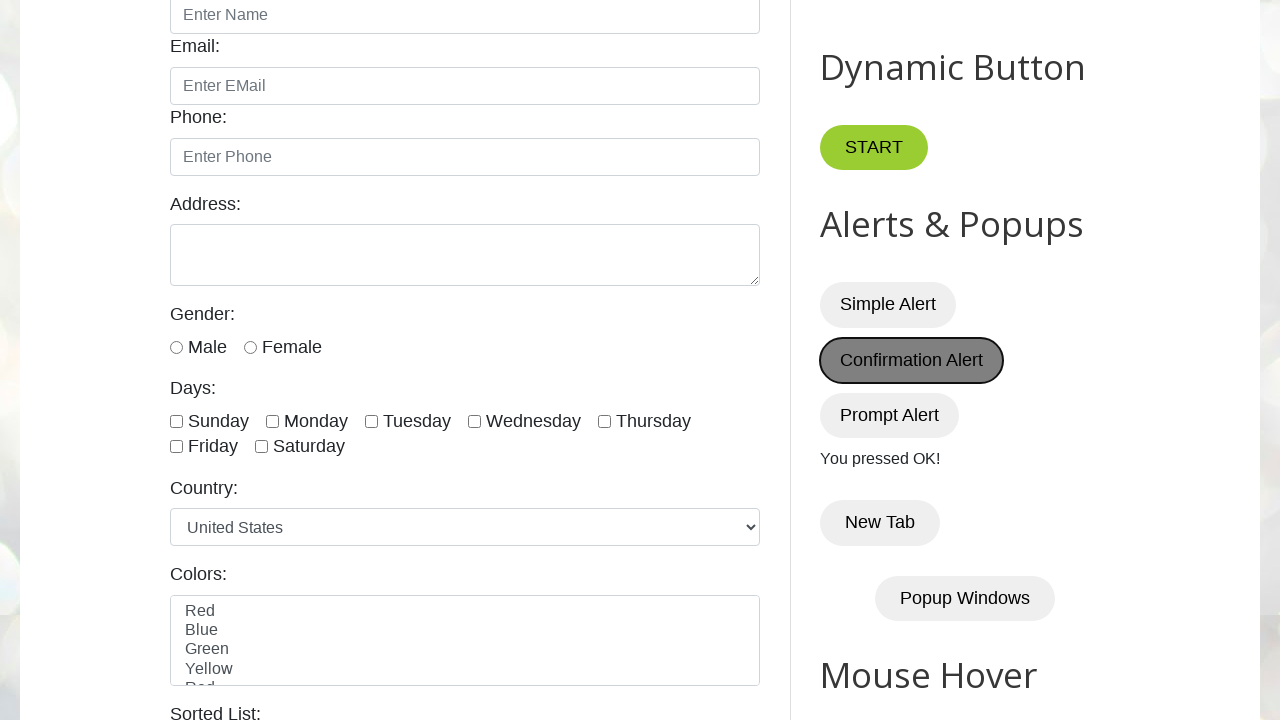

Verified result text shows 'You pressed OK!' - confirmation dialog handling successful
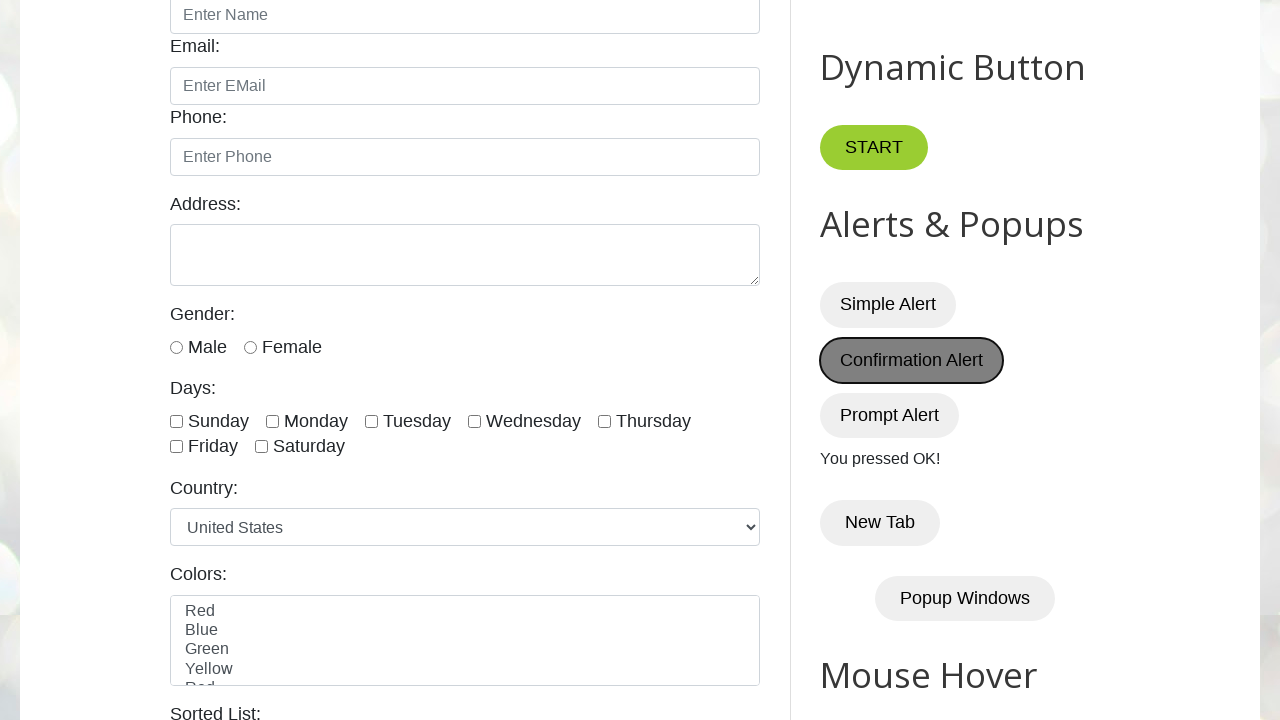

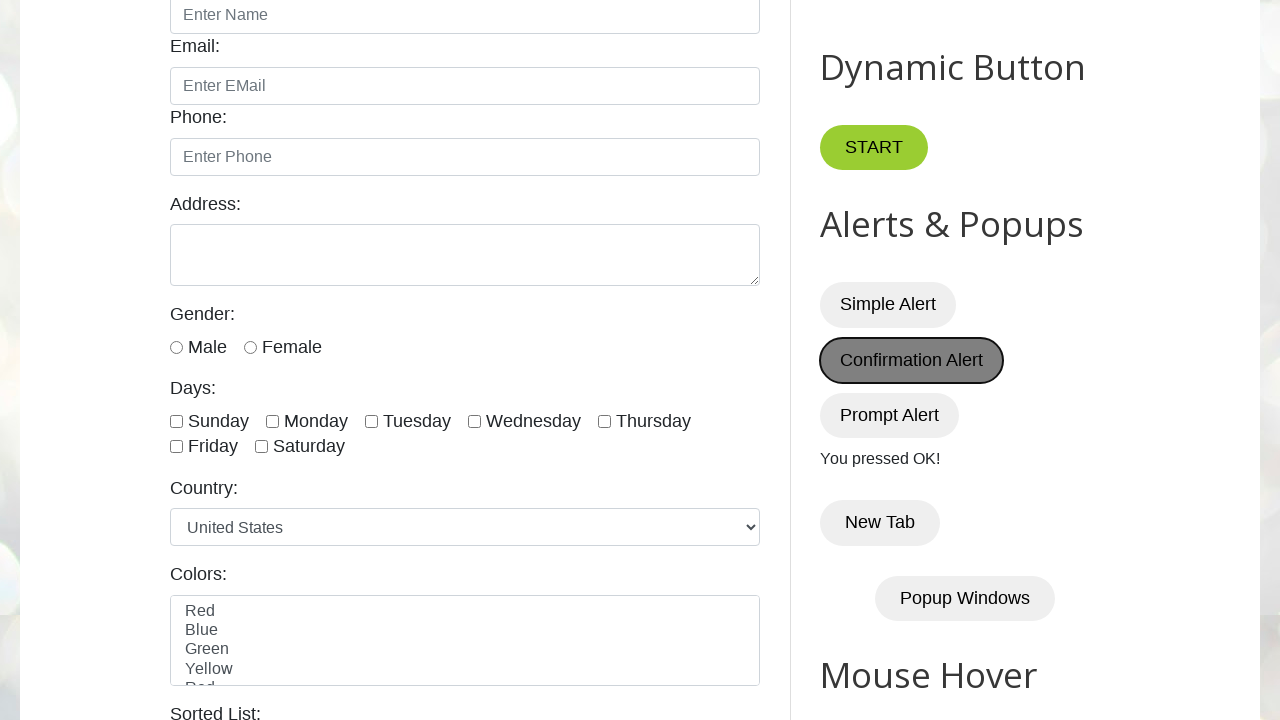